Tests password generator with numeric inputs "111" for master and "333" for site (reversed from test8)

Starting URL: http://angel.net/~nic/passwd.current.html

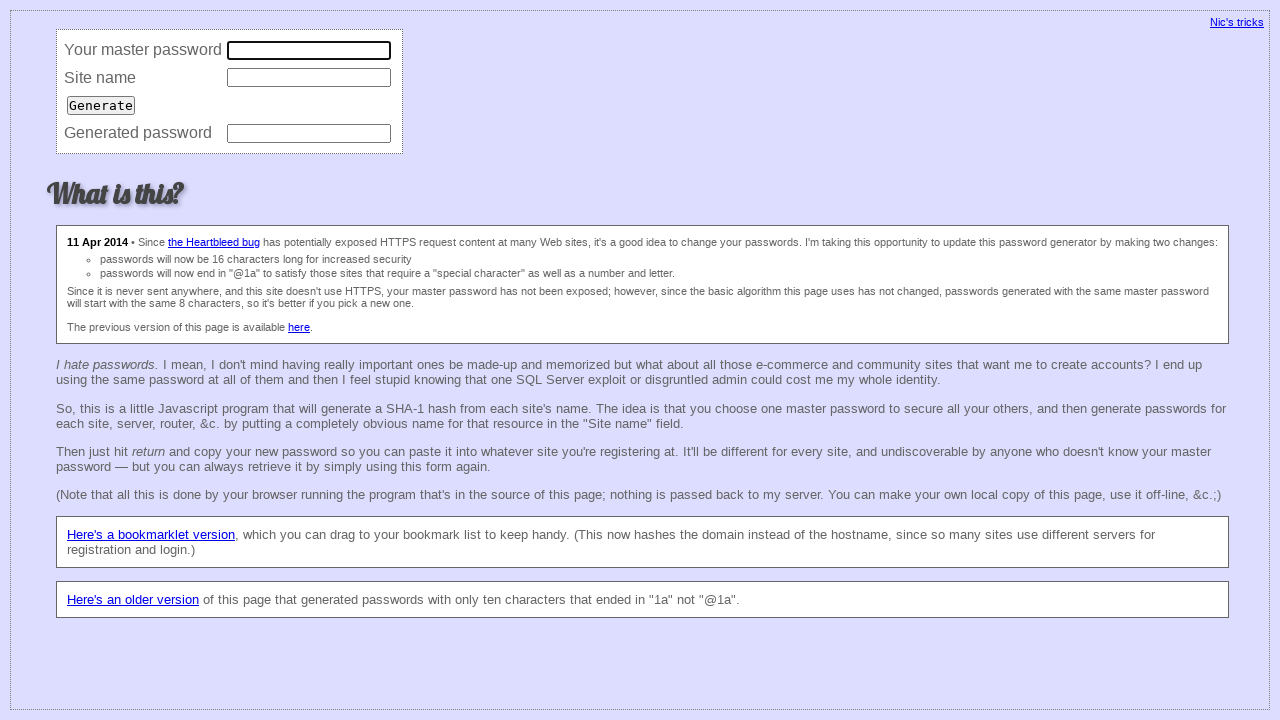

Filled master password field with '111' on input[name='master']
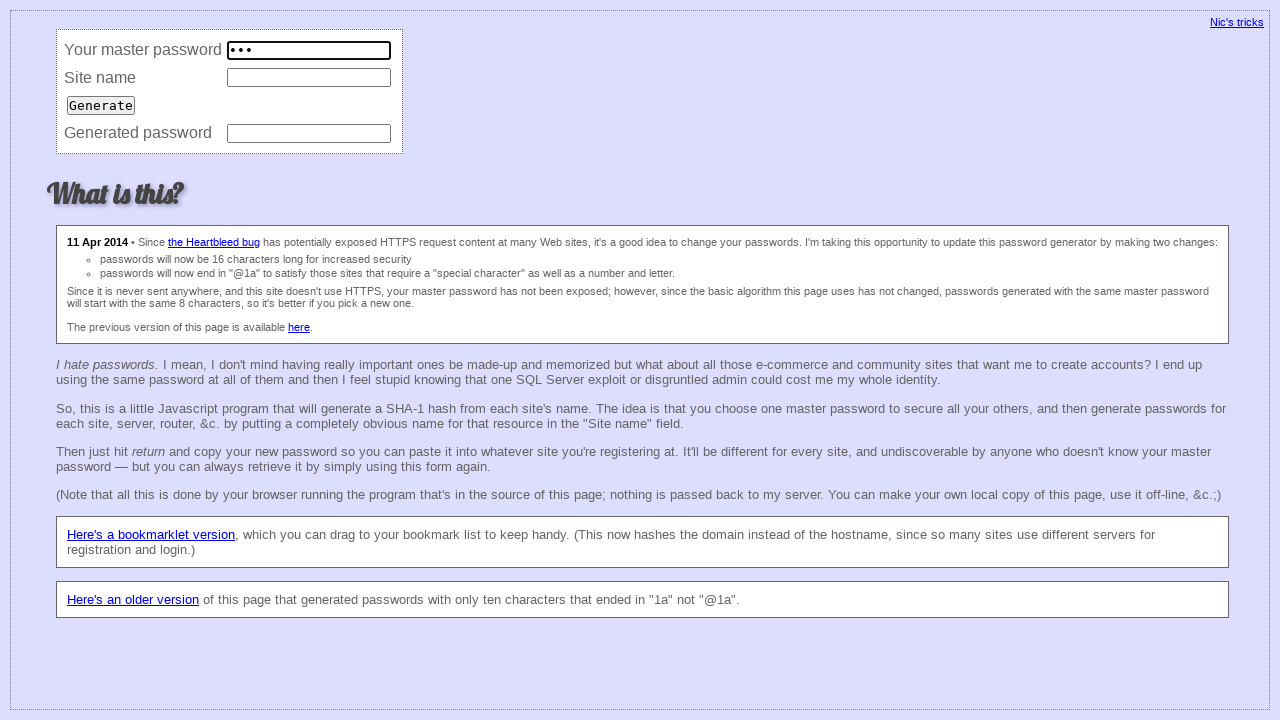

Filled site name field with '333' on input[name='site']
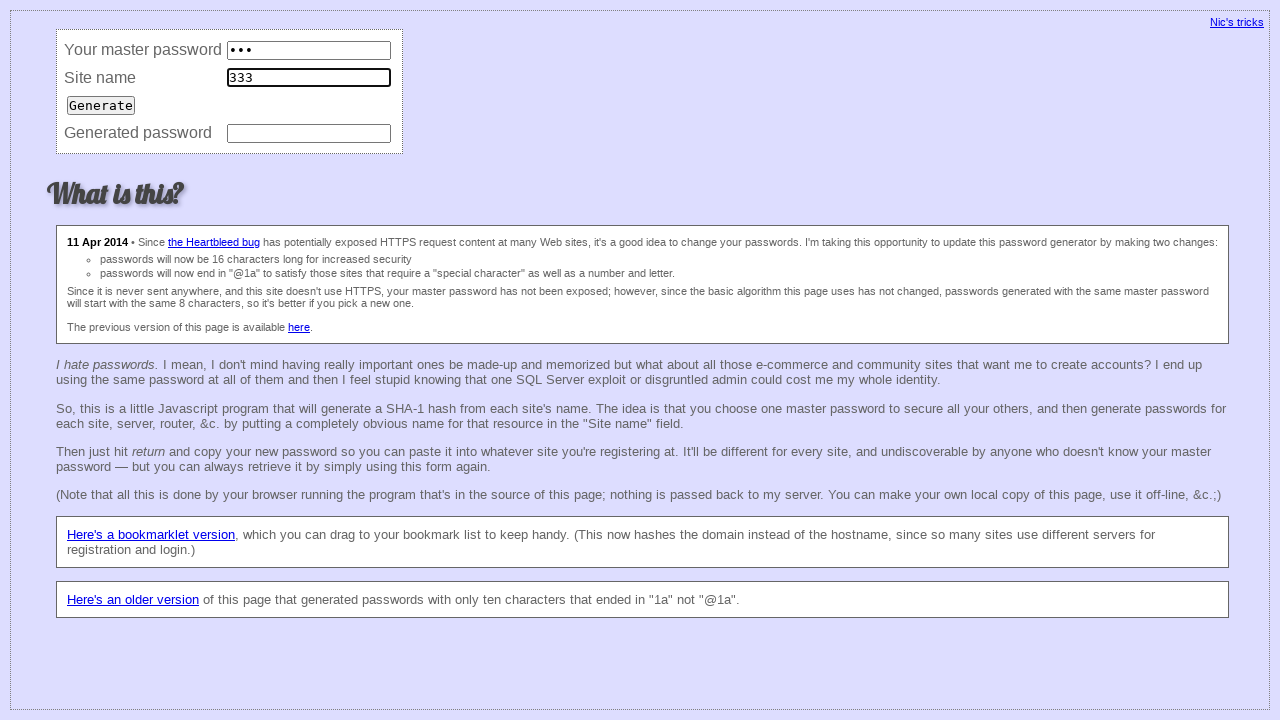

Clicked Generate button at (101, 105) on input[value='Generate']
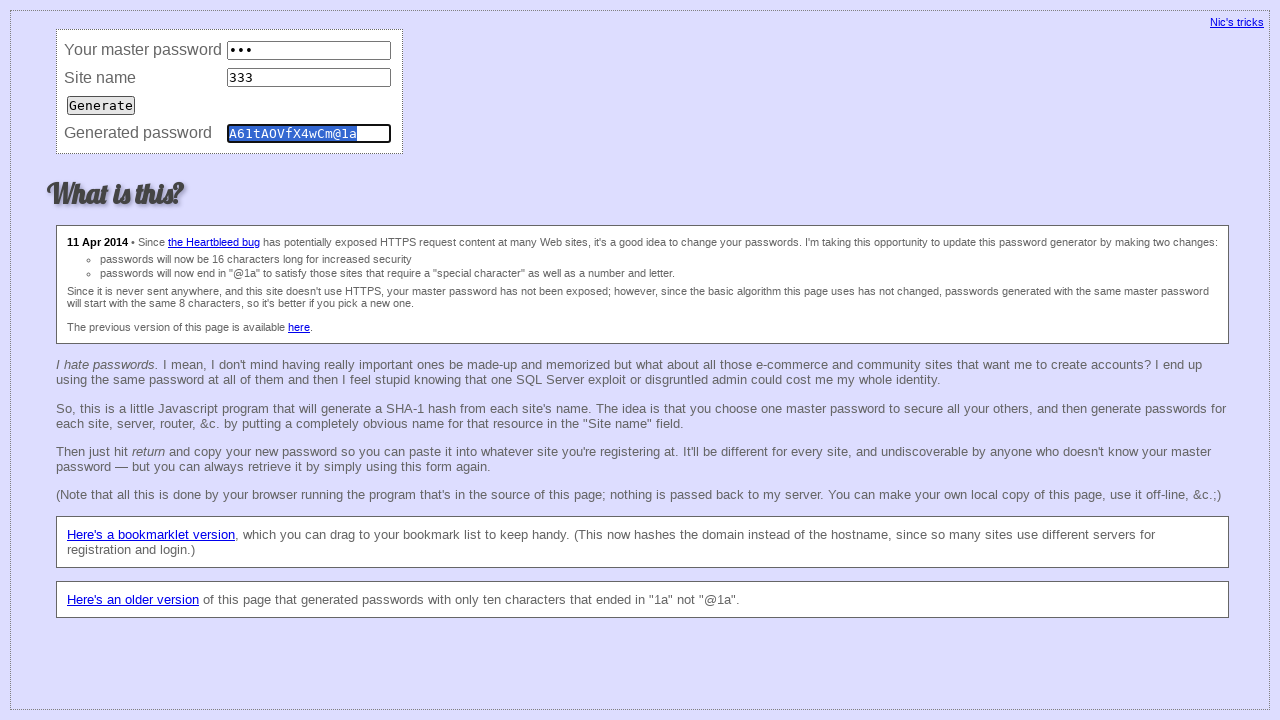

Password generated and verified as 'A61tAOVfX4wCm@1a'
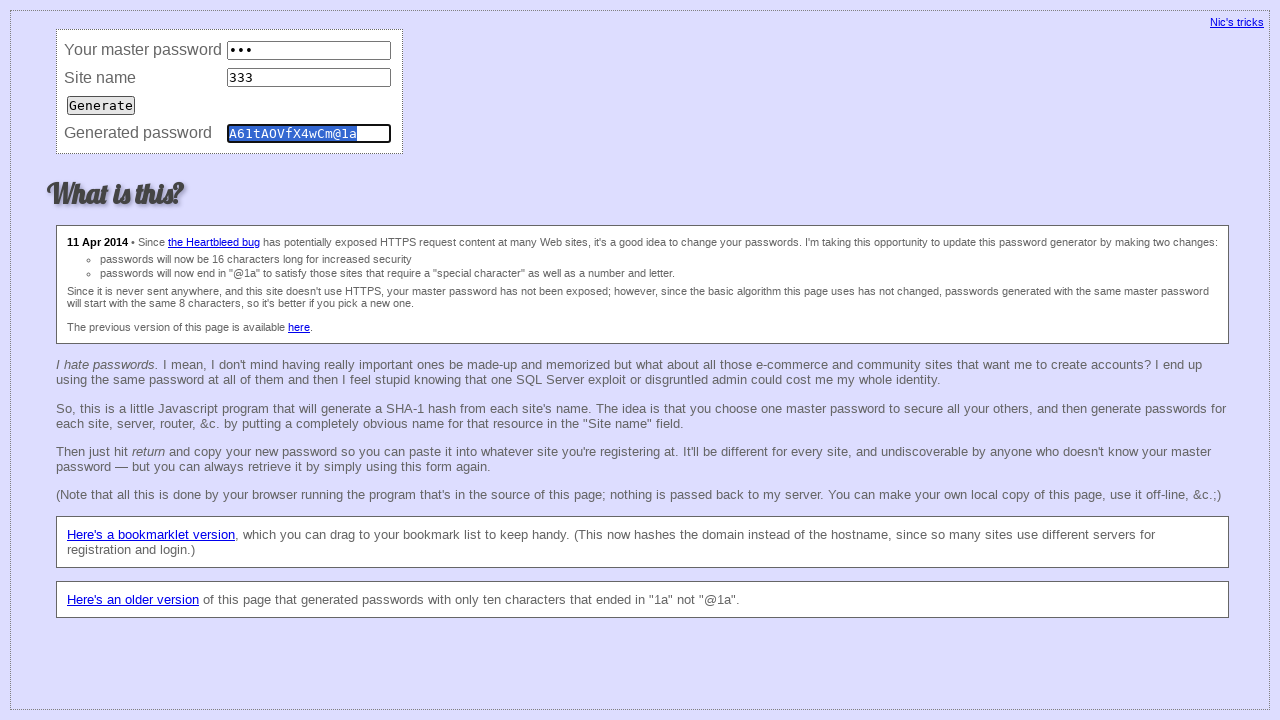

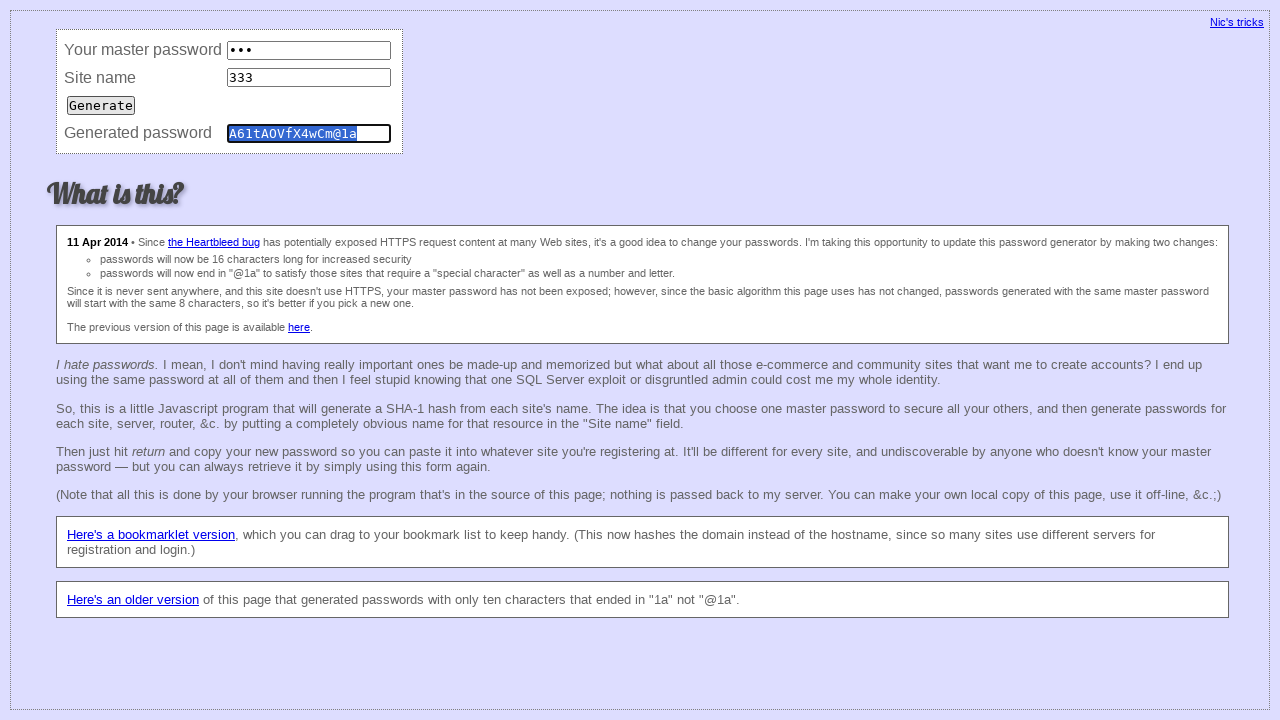